Tests password confirmation validation by entering mismatched passwords and verifying the error message

Starting URL: https://alada.vn/tai-khoan/dang-ky.html

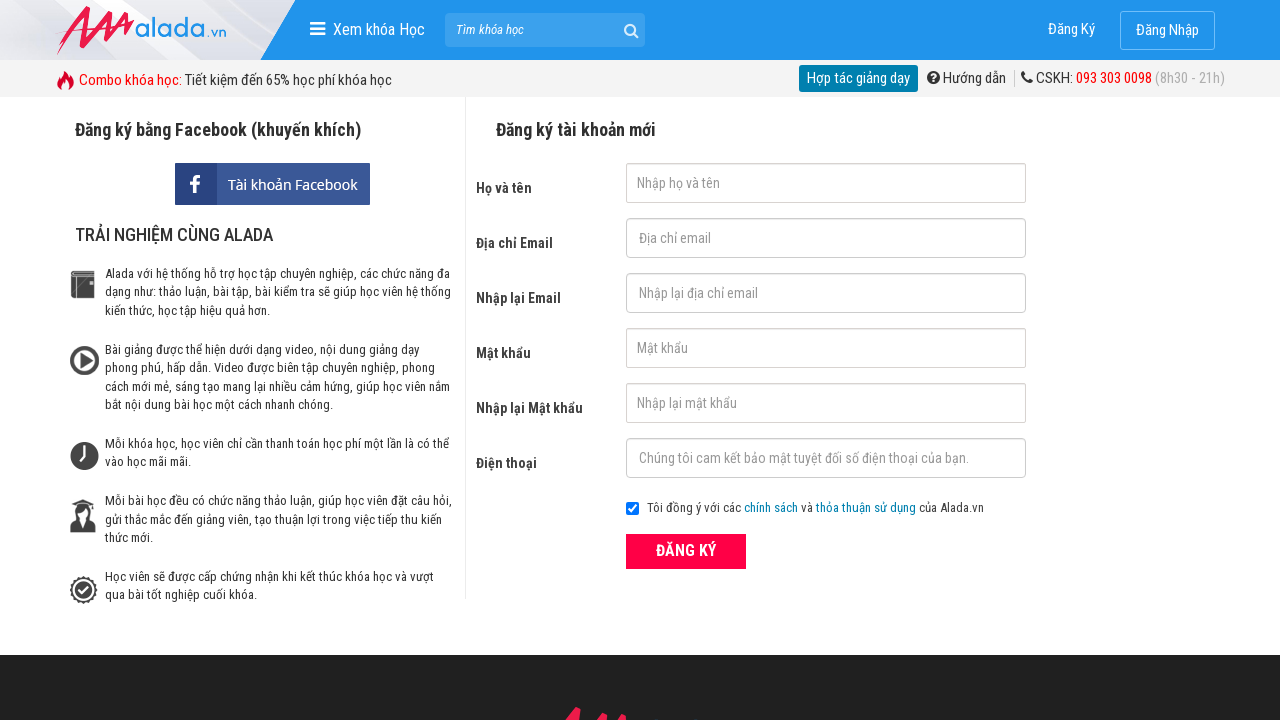

Filled firstname field with 'Pham' on input#txtFirstname
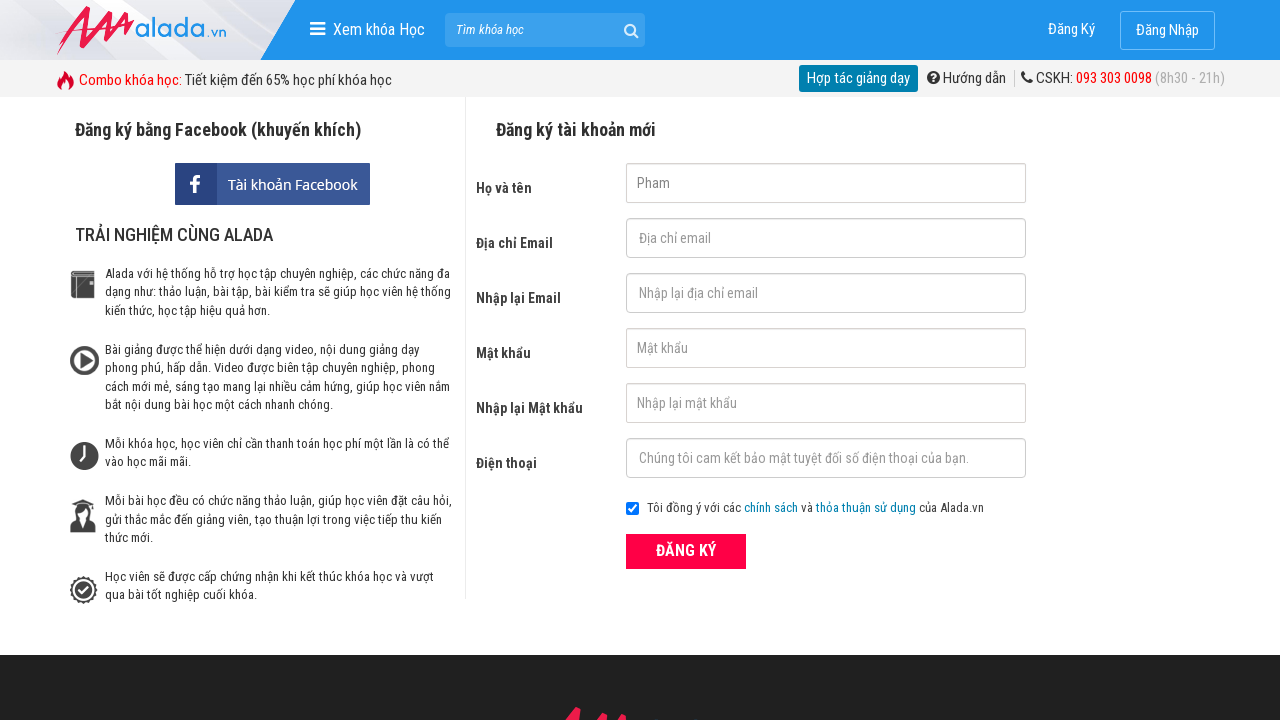

Filled email field with 'nhung@gmail.com' on input#txtEmail
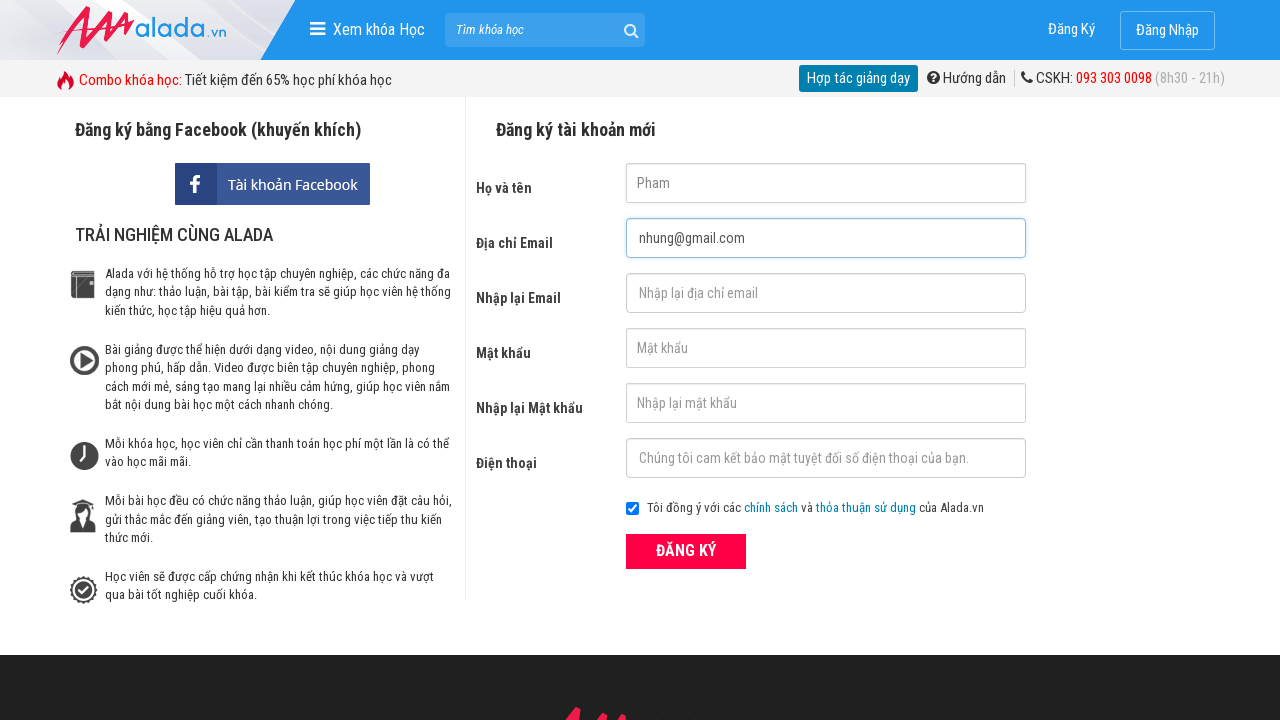

Filled confirm email field with 'nhung@gmail.com' on input#txtCEmail
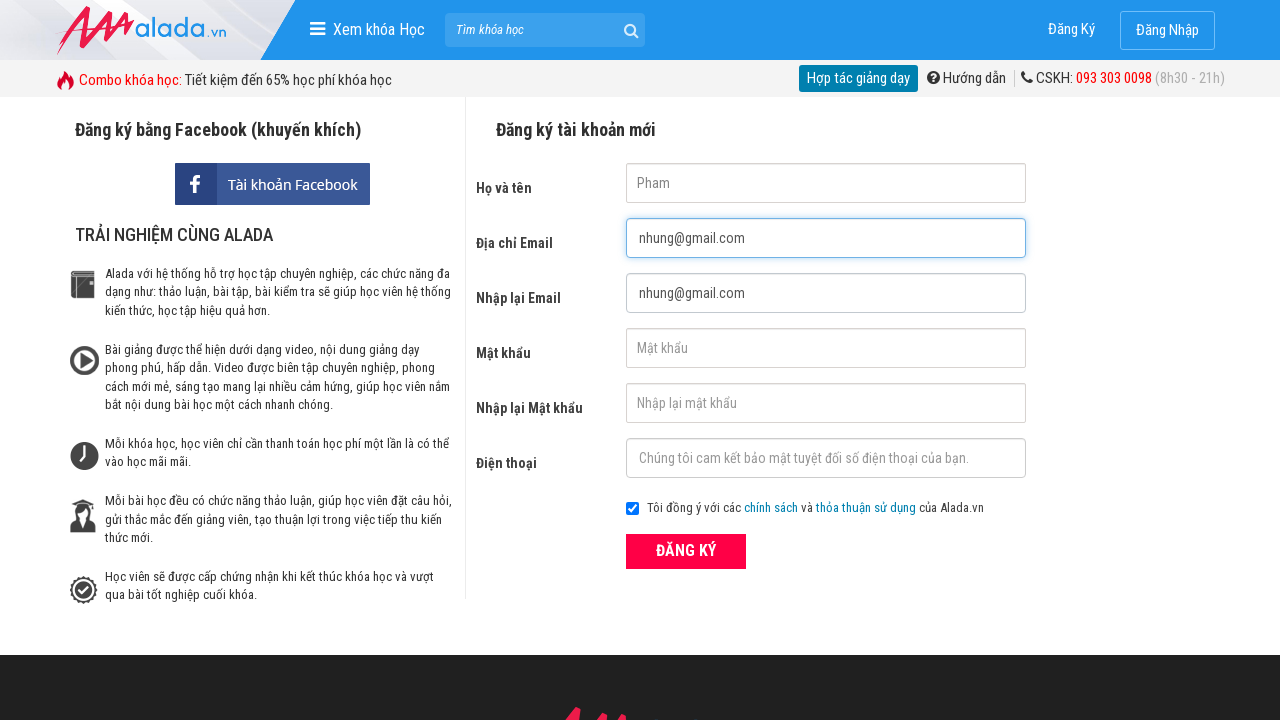

Filled password field with 'nhung123456' on input#txtPassword
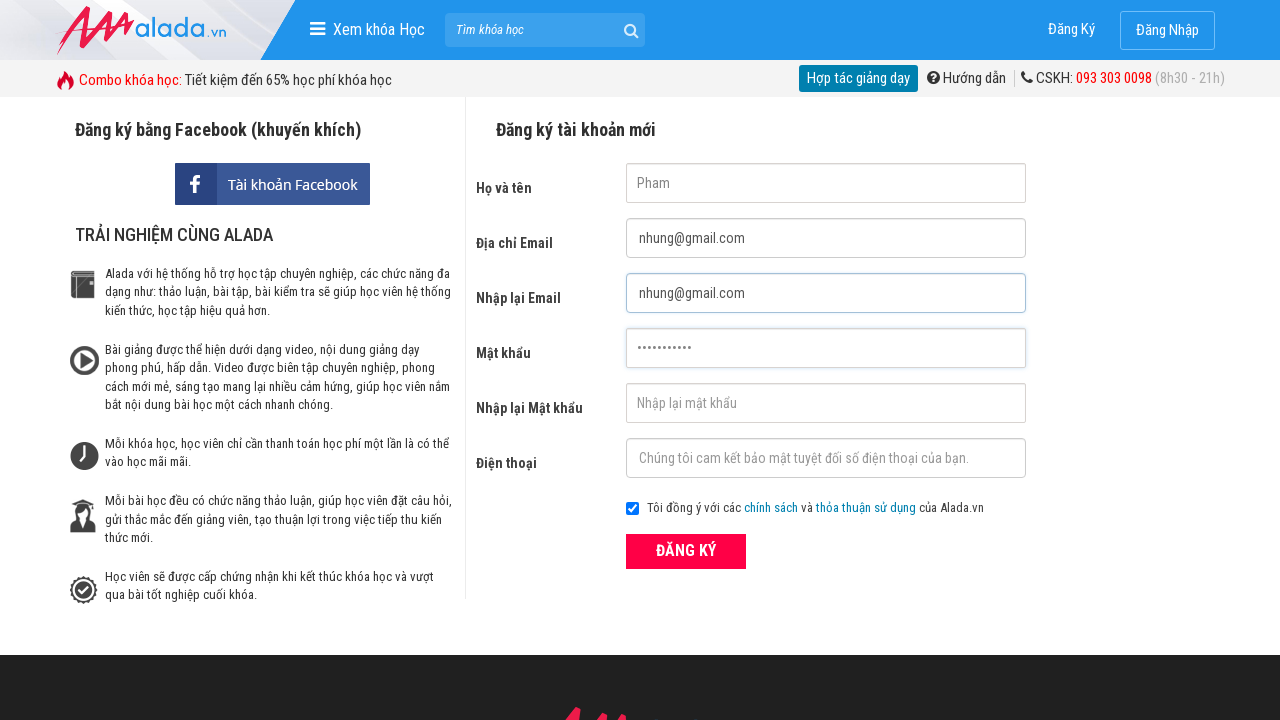

Filled confirm password field with mismatched password '123nhung' on input#txtCPassword
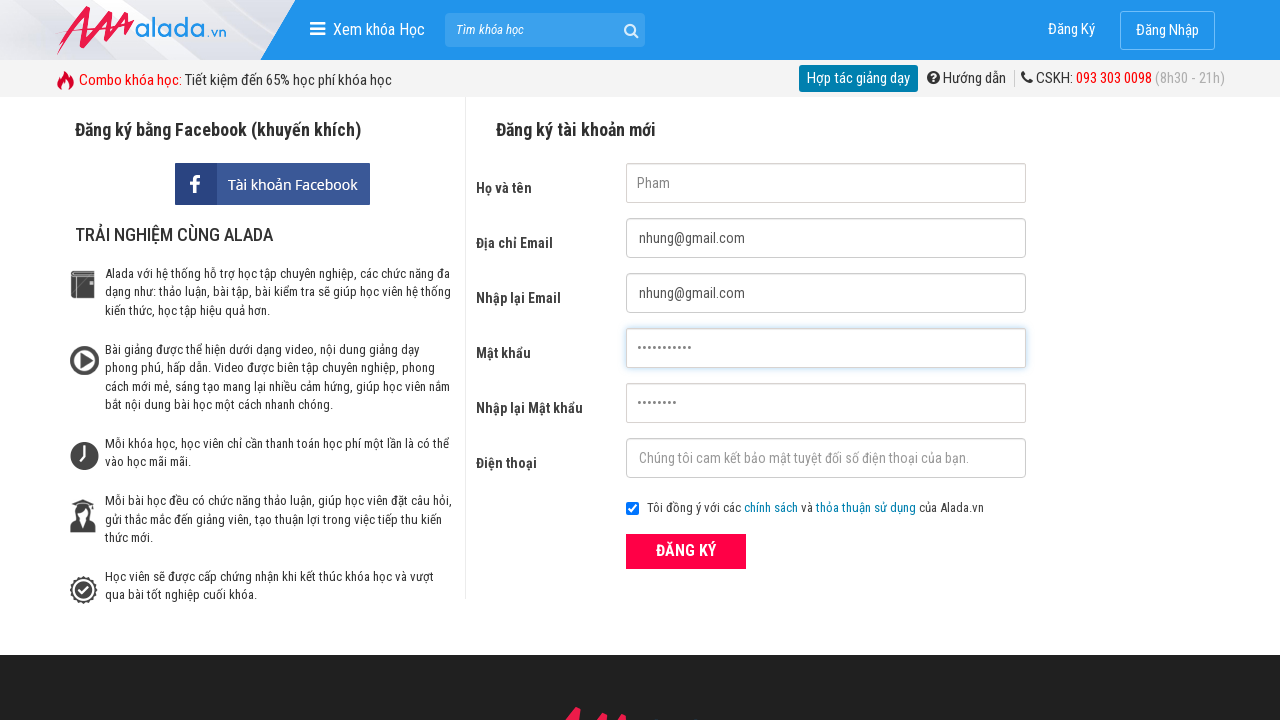

Filled phone number field with '01234567894' on input#txtPhone
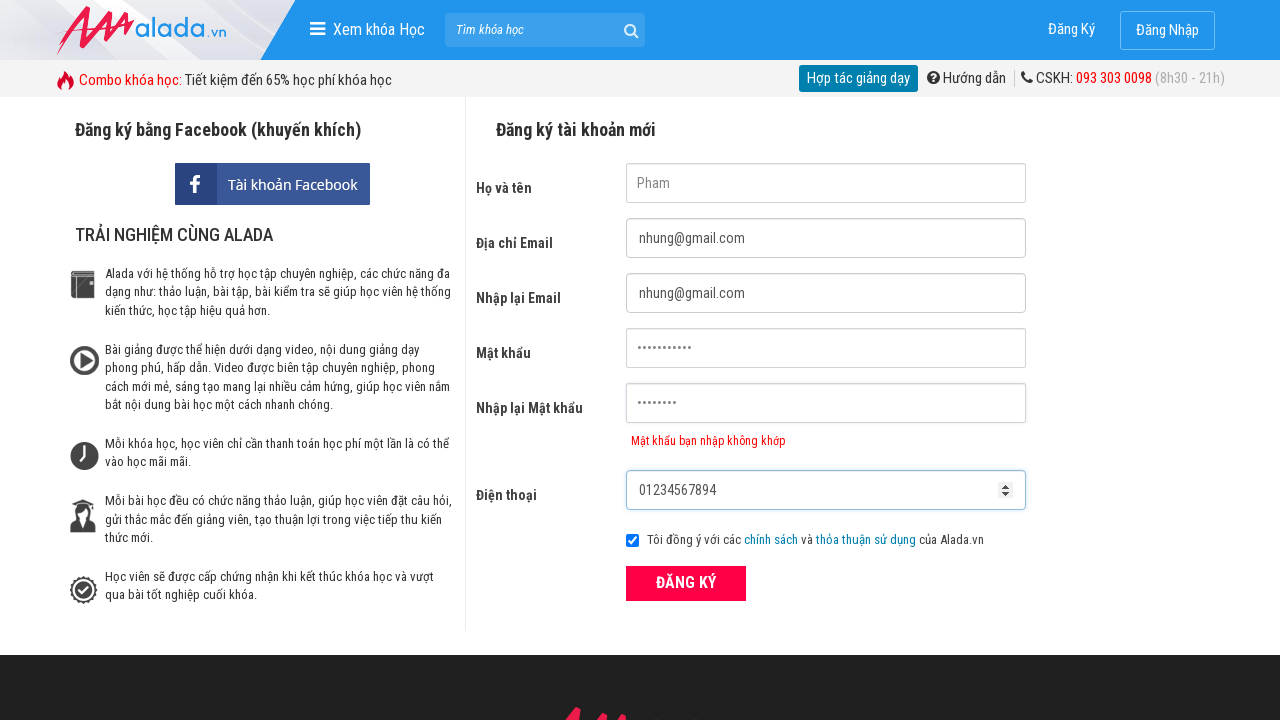

Clicked submit button to submit registration form at (686, 583) on button[type='submit']
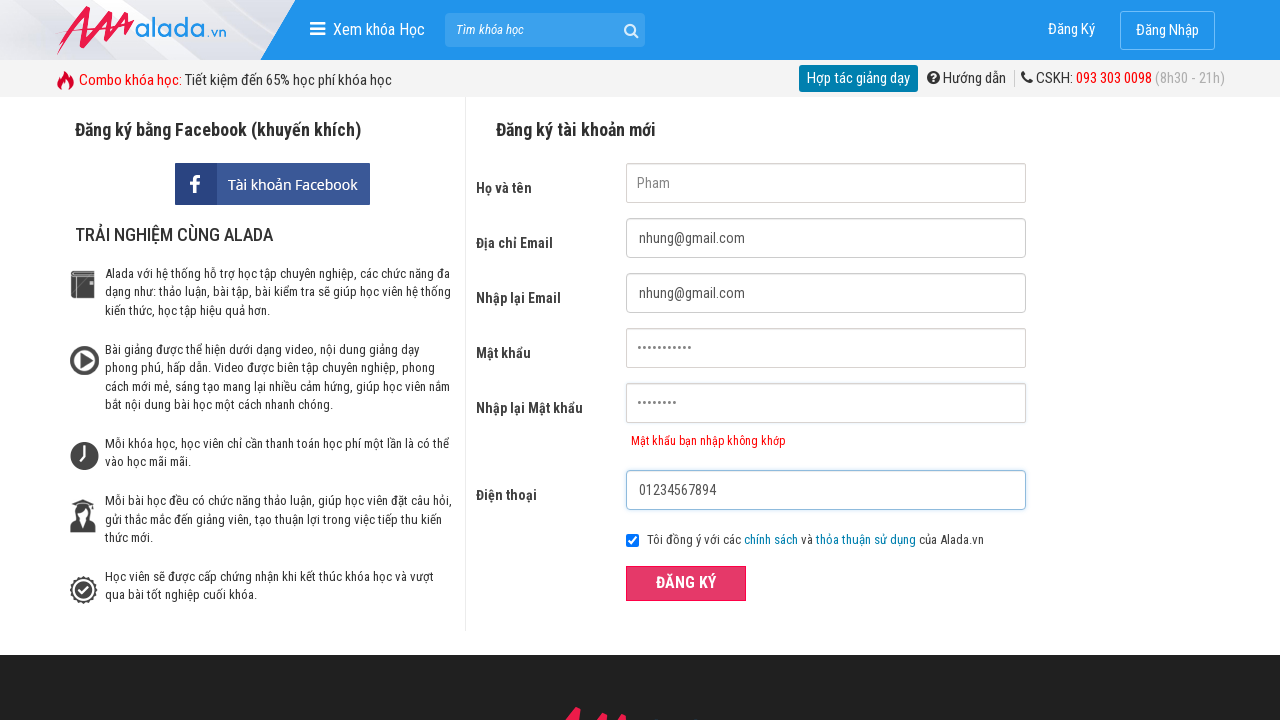

Password confirmation error message appeared validating mismatched passwords
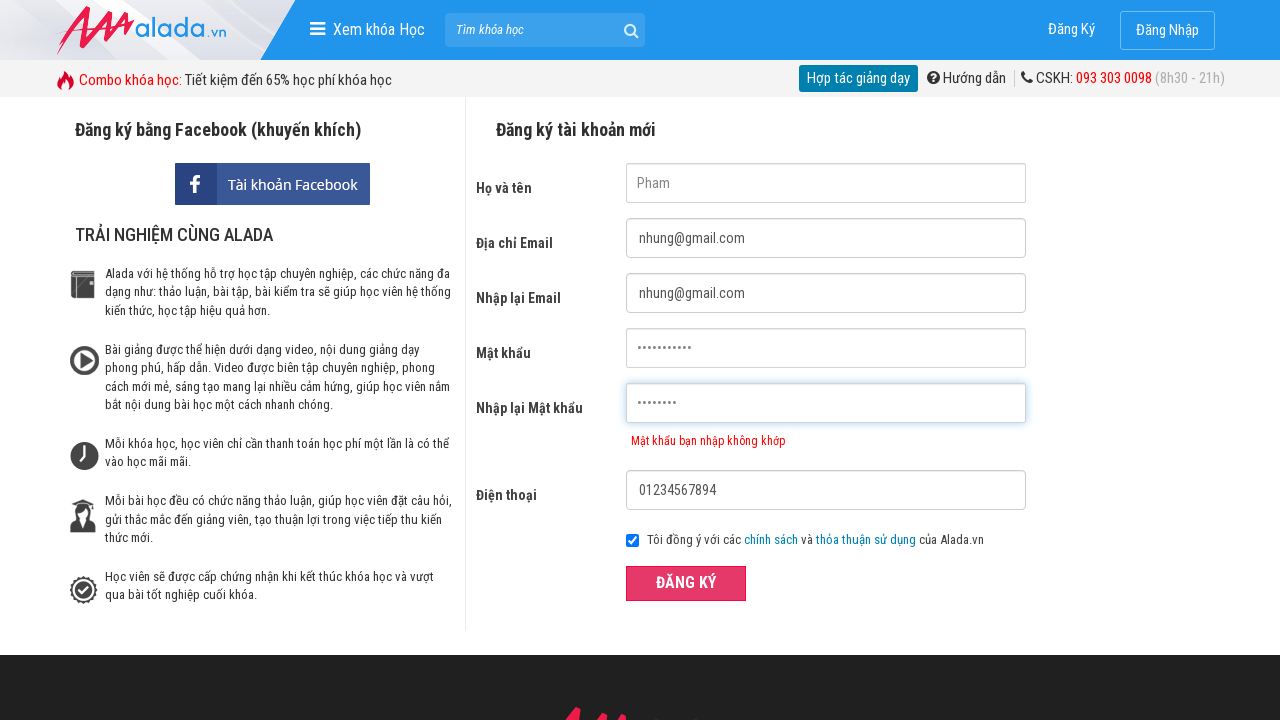

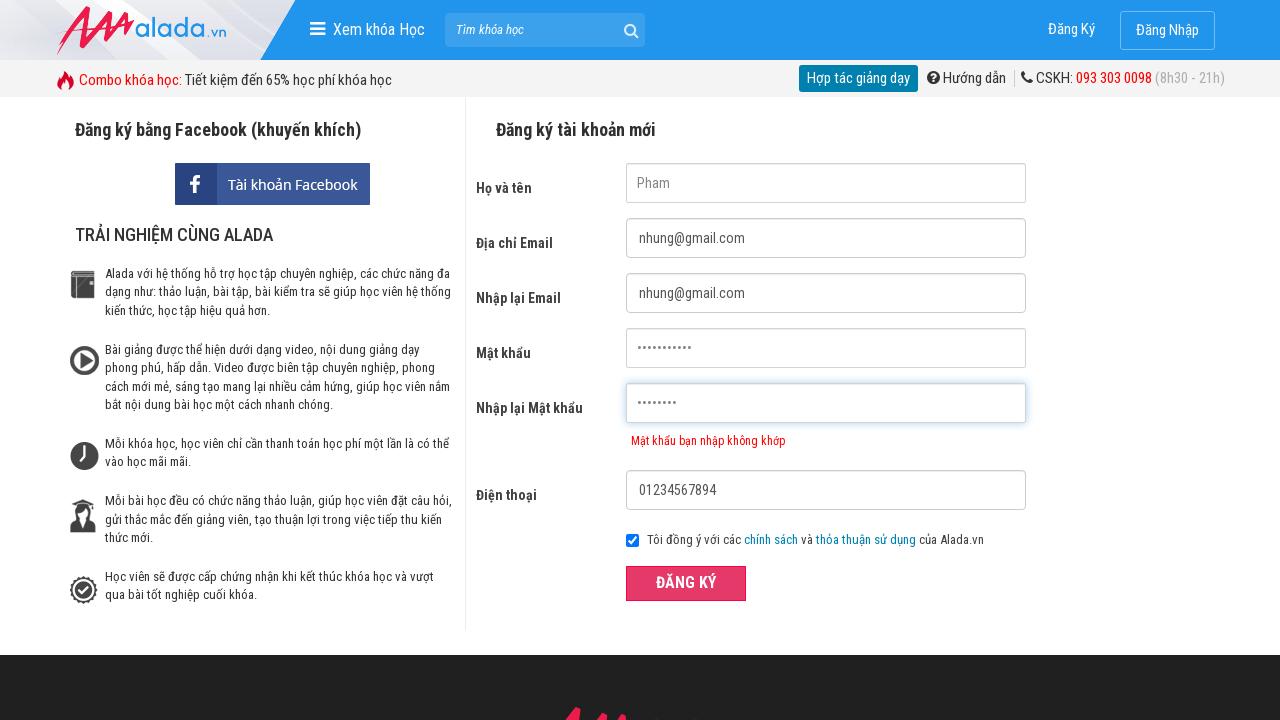